Tests the delete functionality of the TodoMVC demo app by creating a new todo item, hovering over it to reveal the delete button, clicking delete, and verifying the todo list is empty.

Starting URL: https://demo.playwright.dev/todomvc/

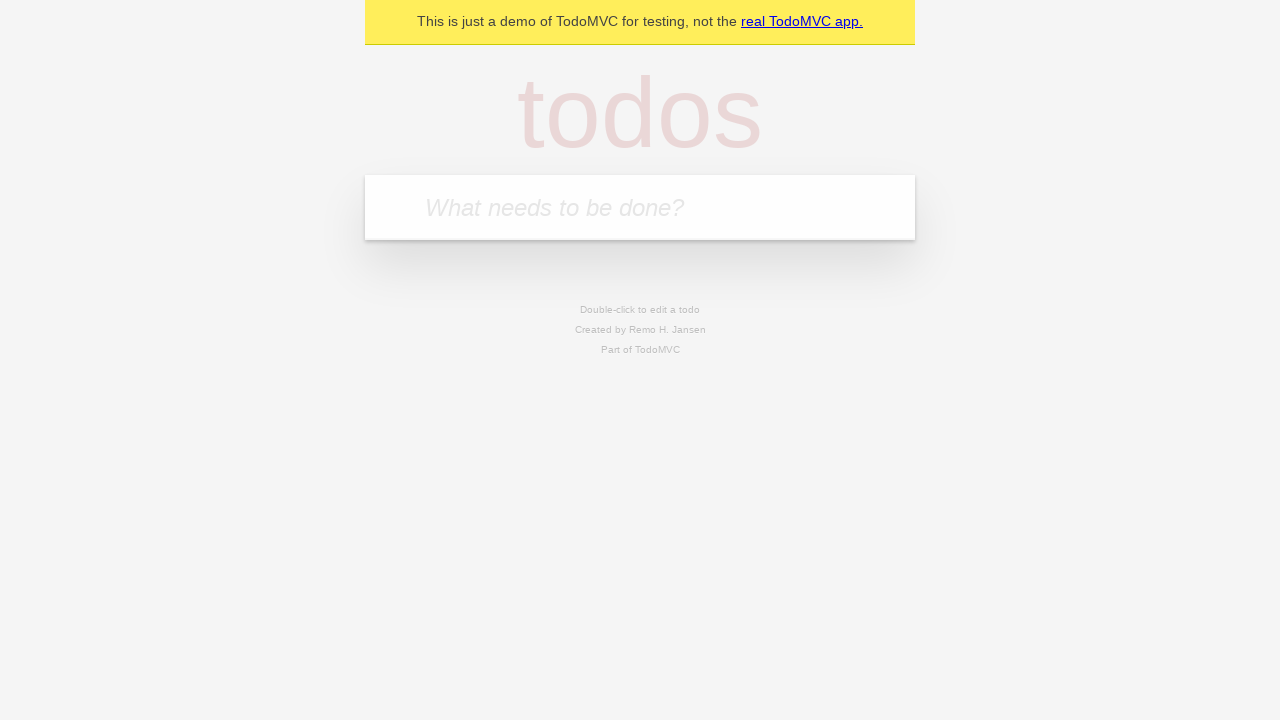

Clicked on the 'What needs to be done?' input textbox at (640, 207) on internal:role=textbox[name="What needs to be done?"i]
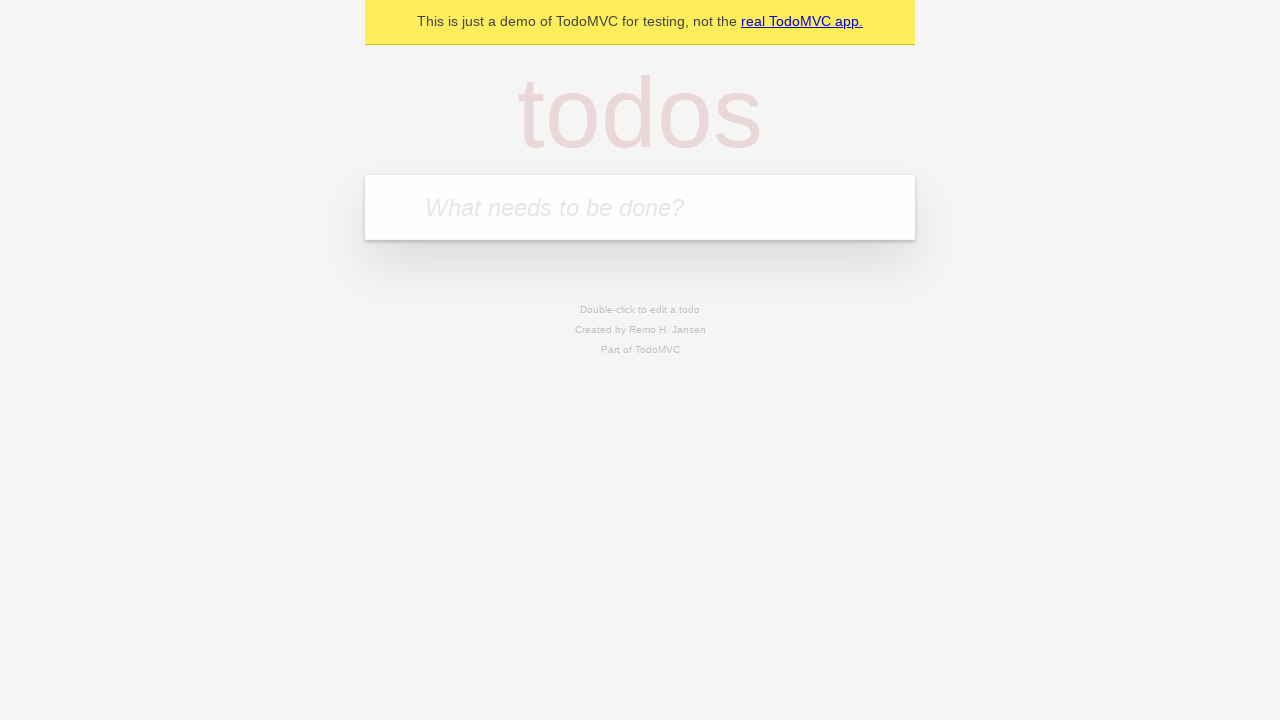

Filled input field with 'zadanie do usunięcia' on internal:role=textbox[name="What needs to be done?"i]
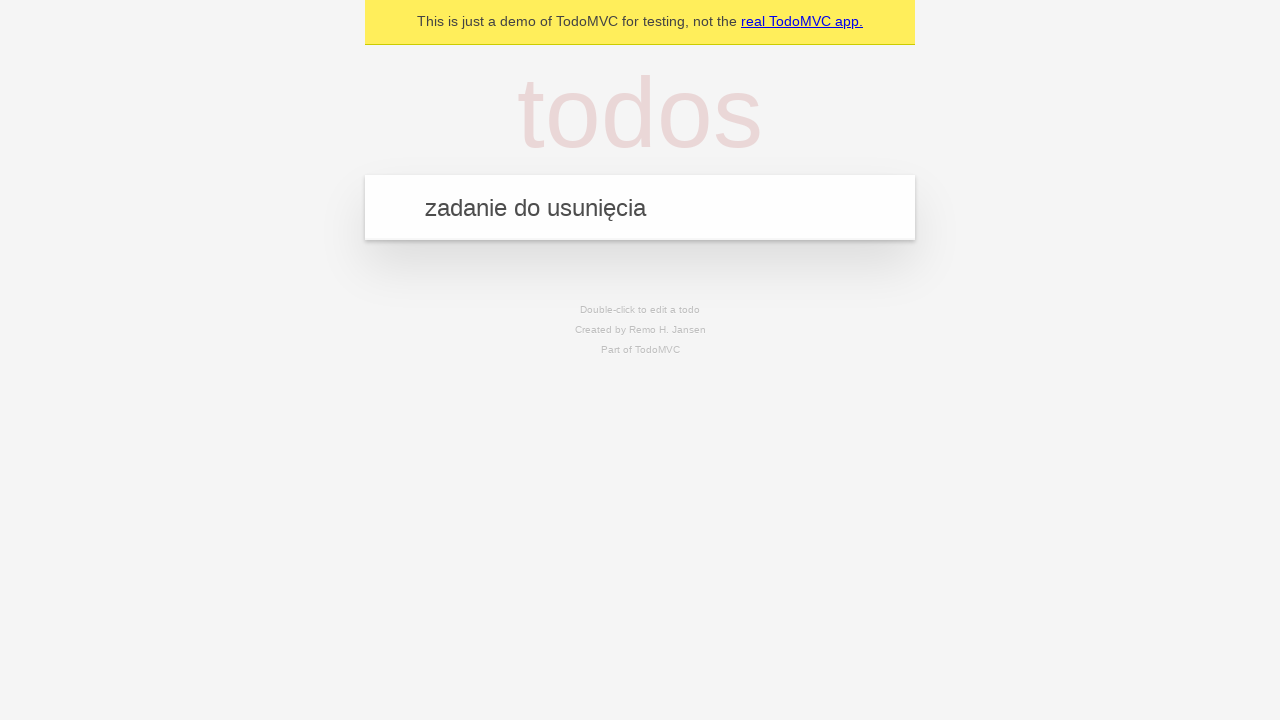

Pressed Enter to add the todo item on internal:role=textbox[name="What needs to be done?"i]
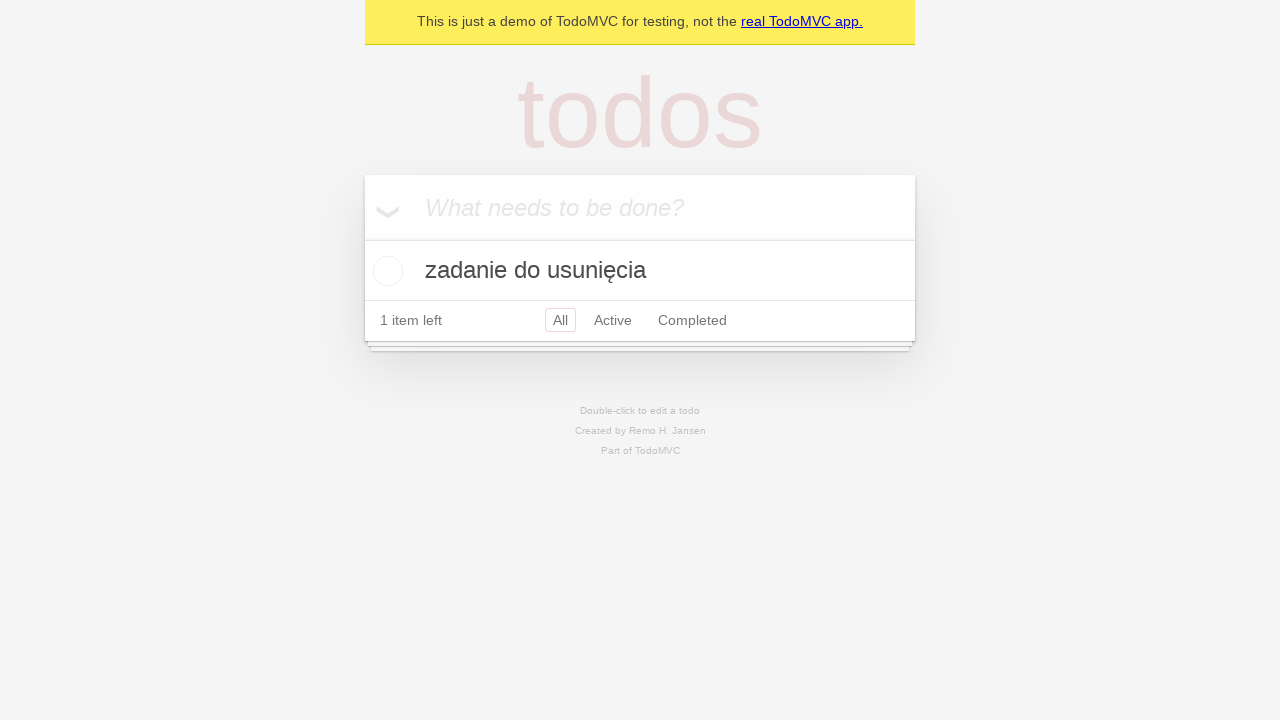

Hovered over the task to reveal the delete button at (640, 271) on internal:testid=[data-testid="todo-title"s]
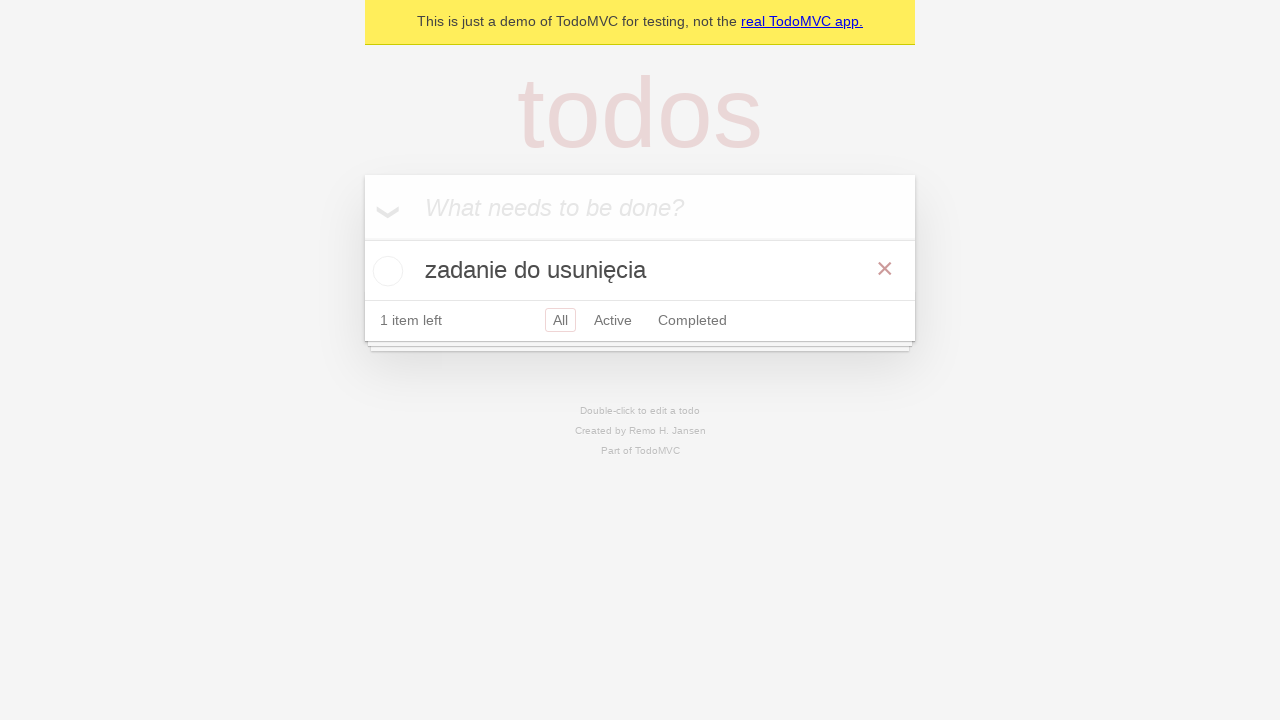

Clicked the delete button to remove the todo item at (885, 269) on internal:role=button[name="Delete"i]
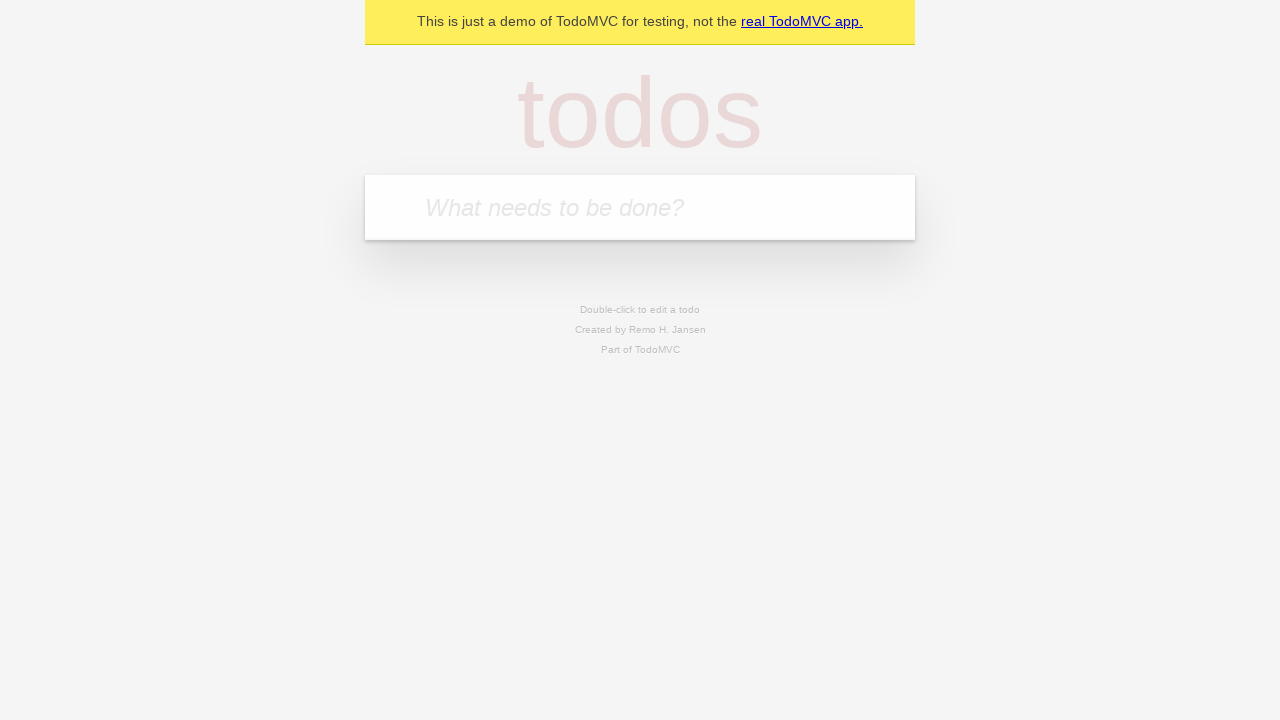

Verified that the todo list is empty (0 items)
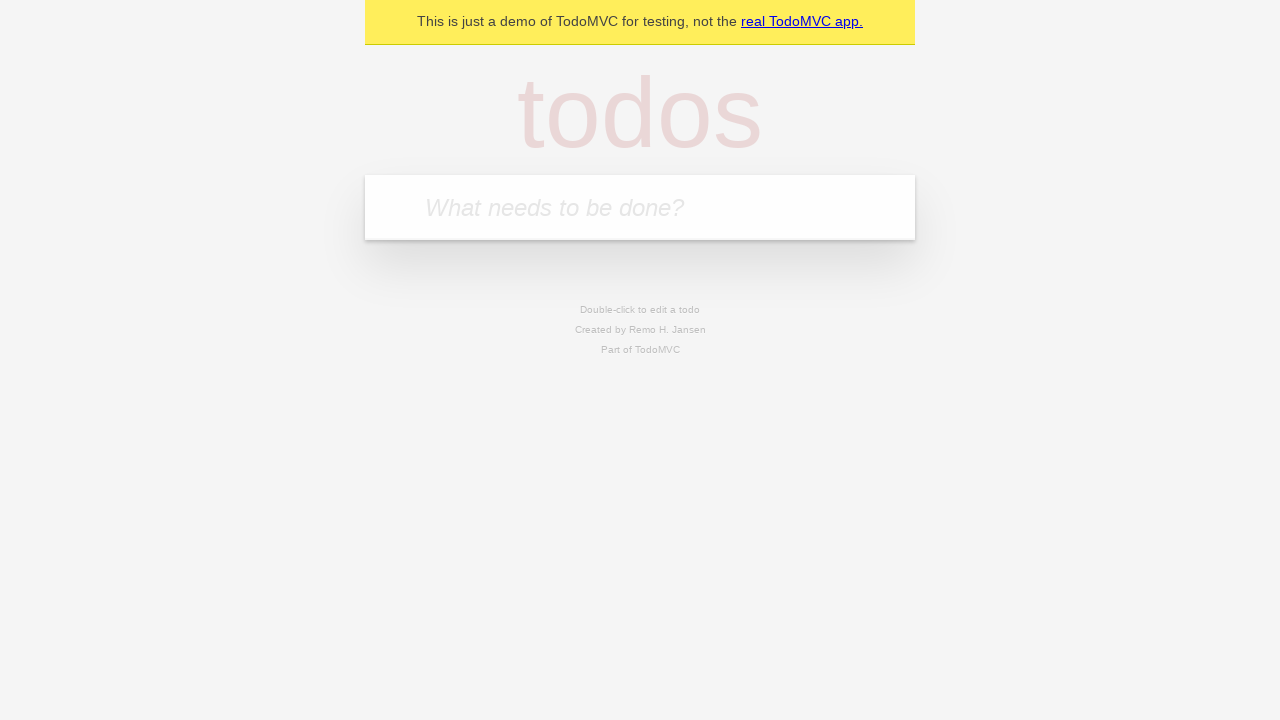

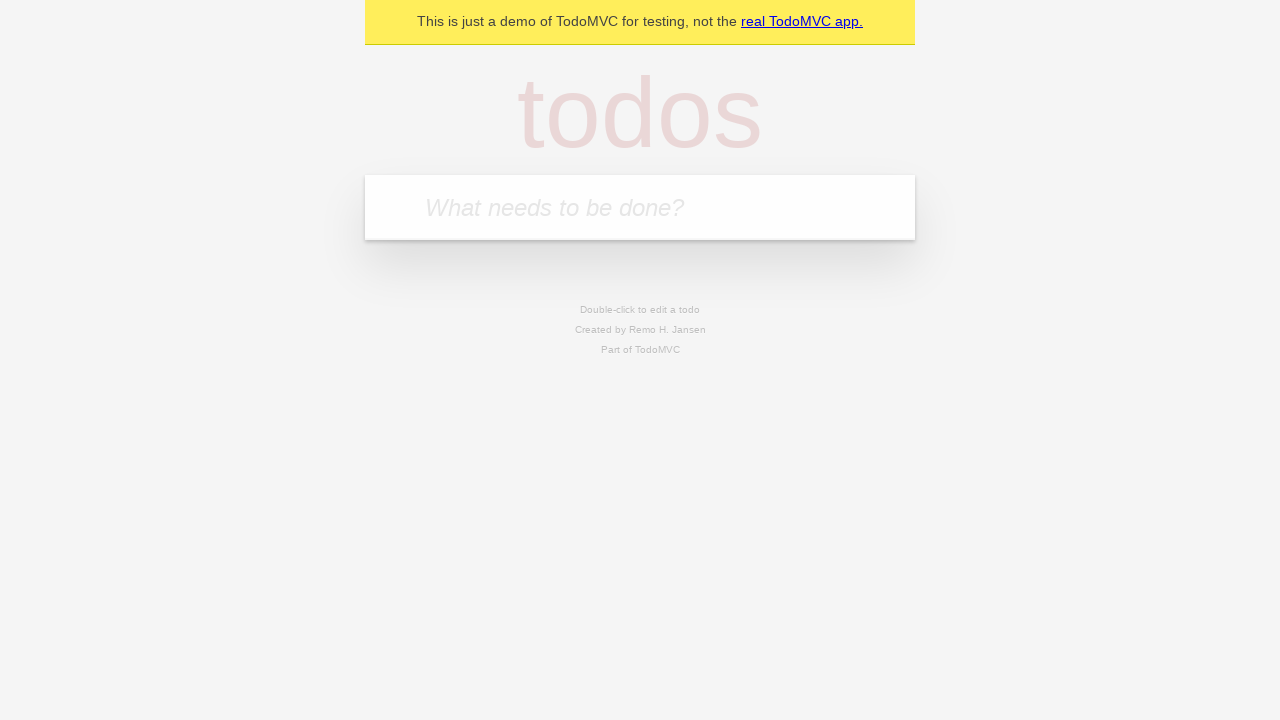